Tests double-click functionality on W3Schools tryit editor by double-clicking an element and verifying its style changes to red

Starting URL: https://www.w3schools.com/tags/tryit.asp?filename=tryhtml5_ev_ondblclick2

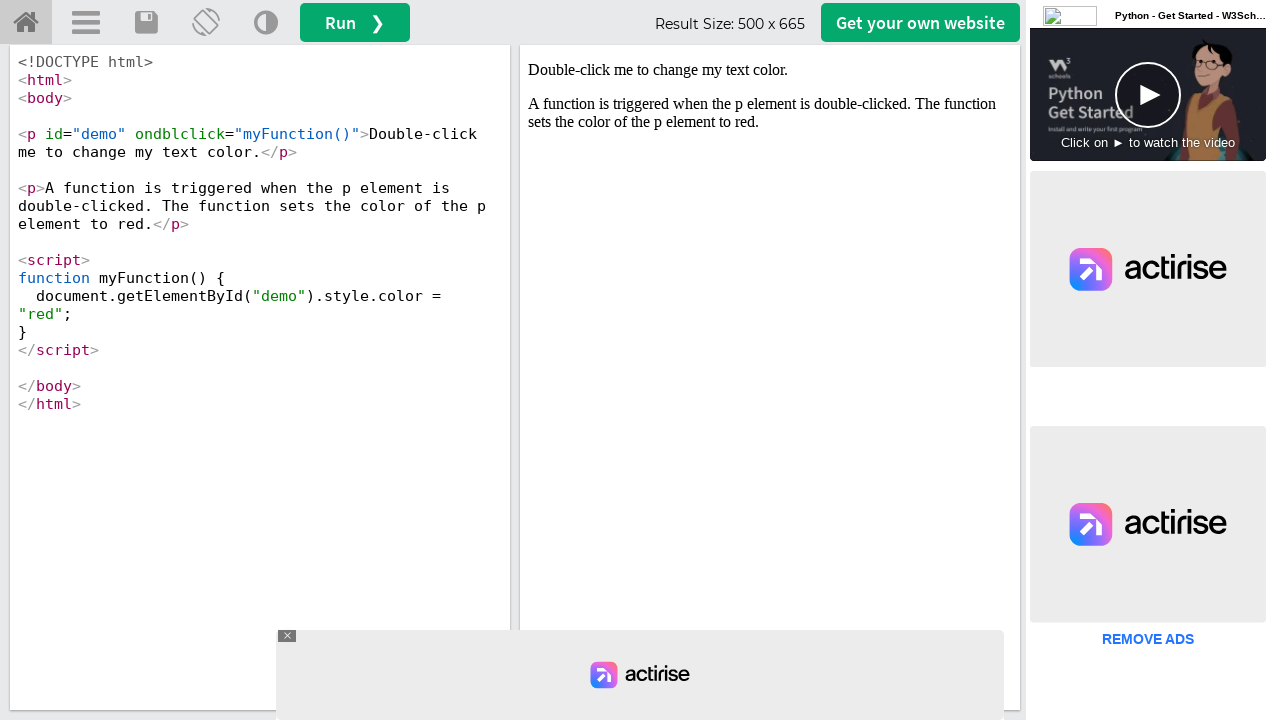

Located iframe#iframeResult containing the demo
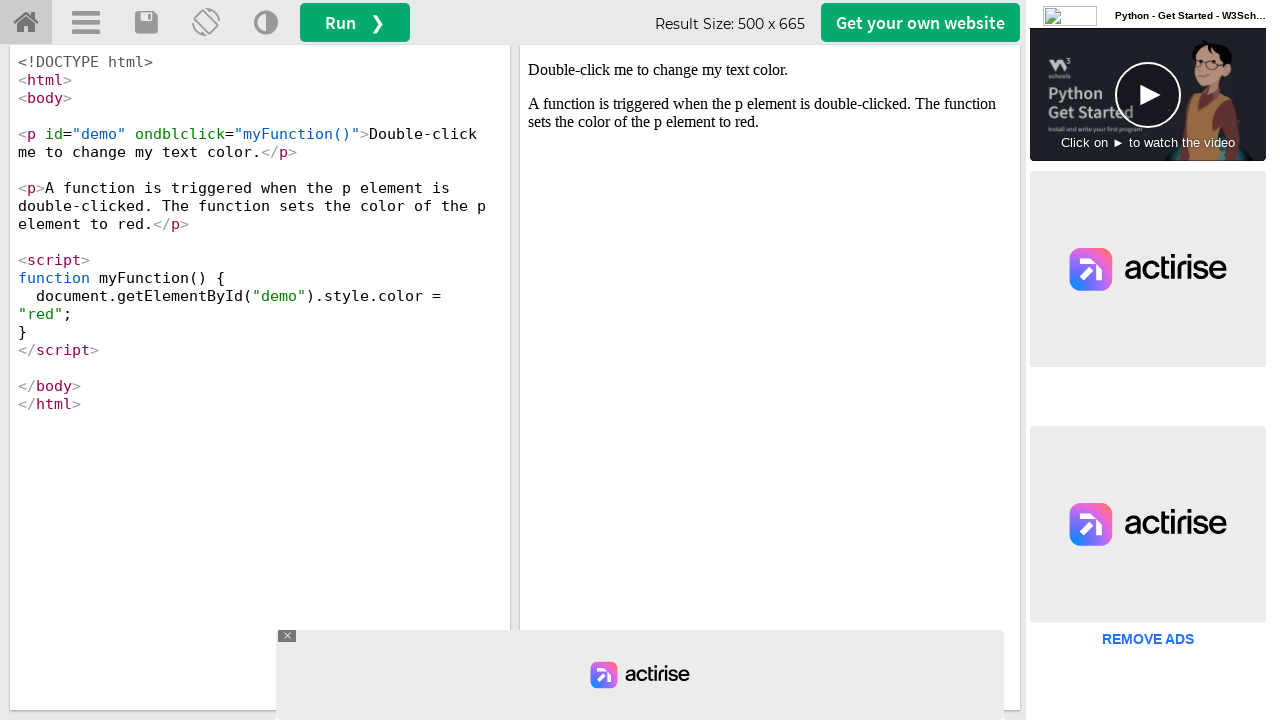

Located #demo element within iframe
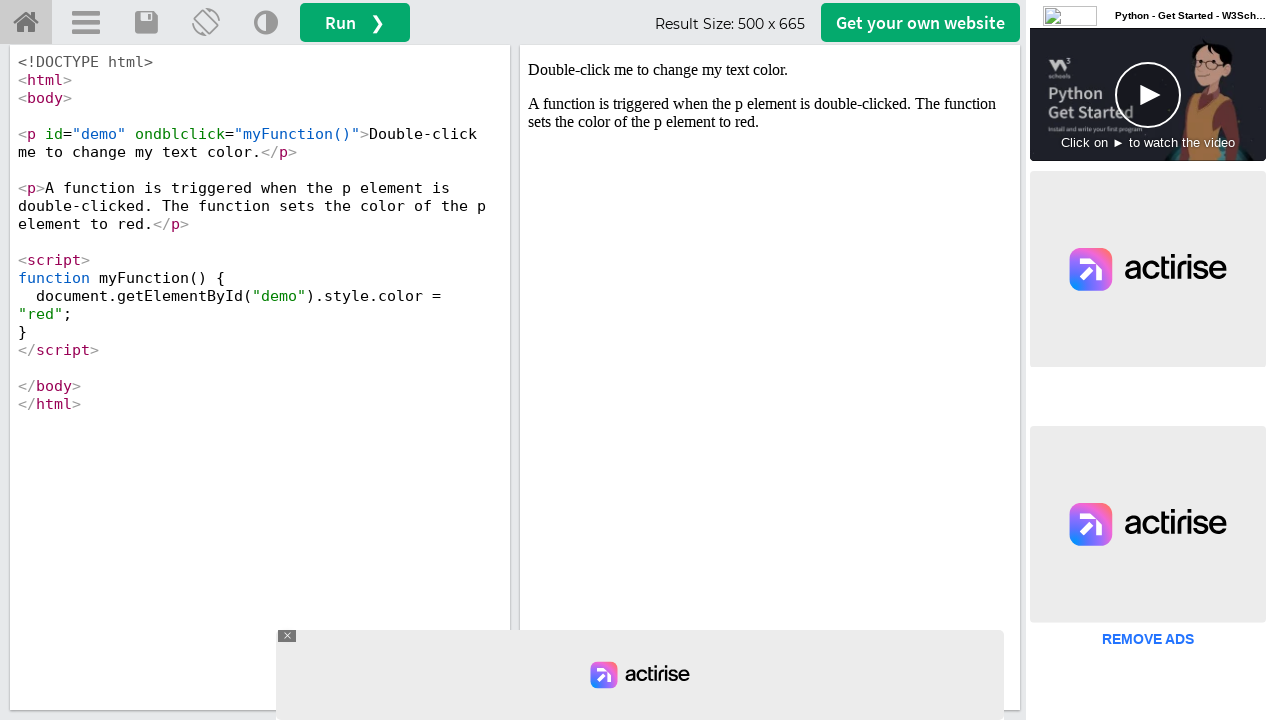

Double-clicked #demo element at (770, 70) on iframe#iframeResult >> internal:control=enter-frame >> #demo
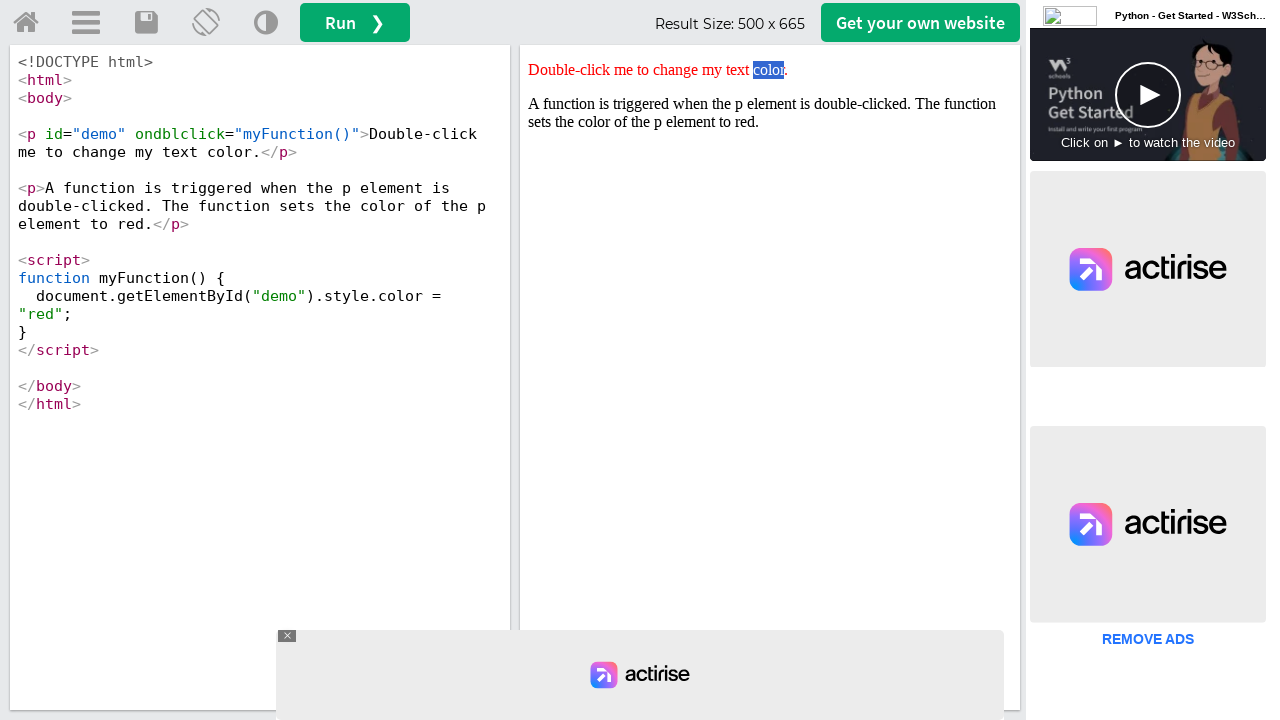

Verified that #demo element style attribute contains 'red'
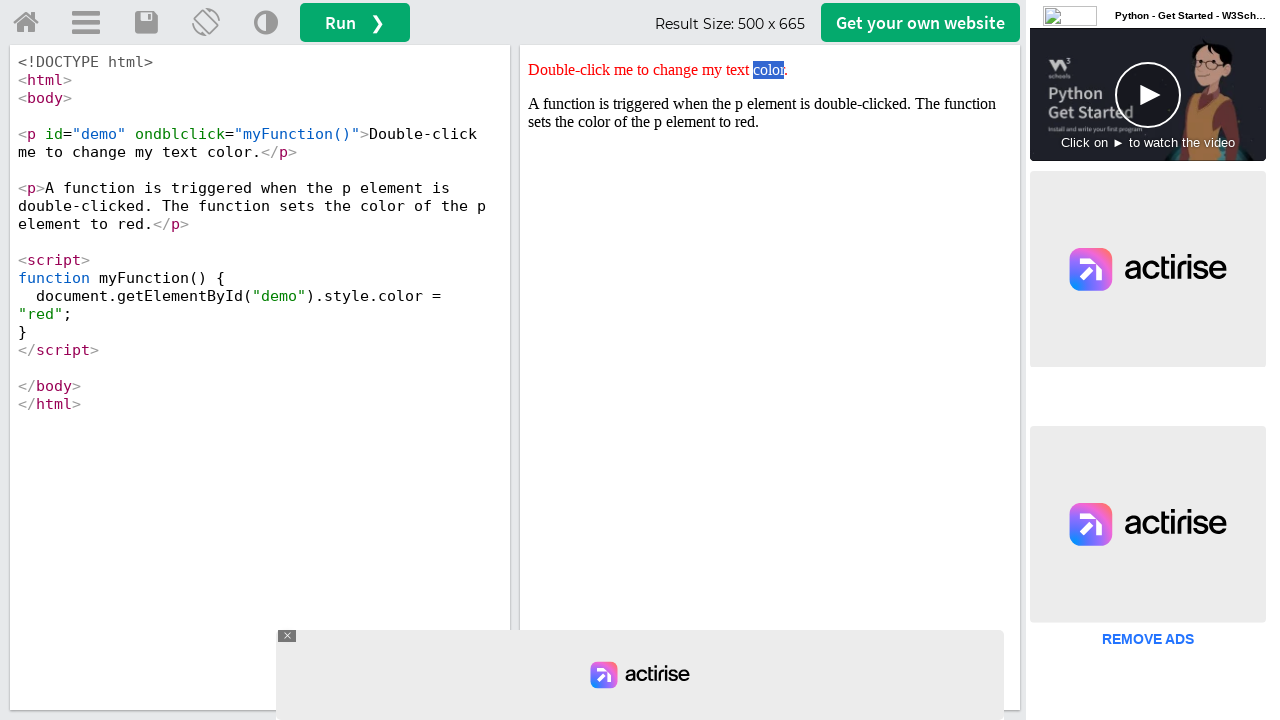

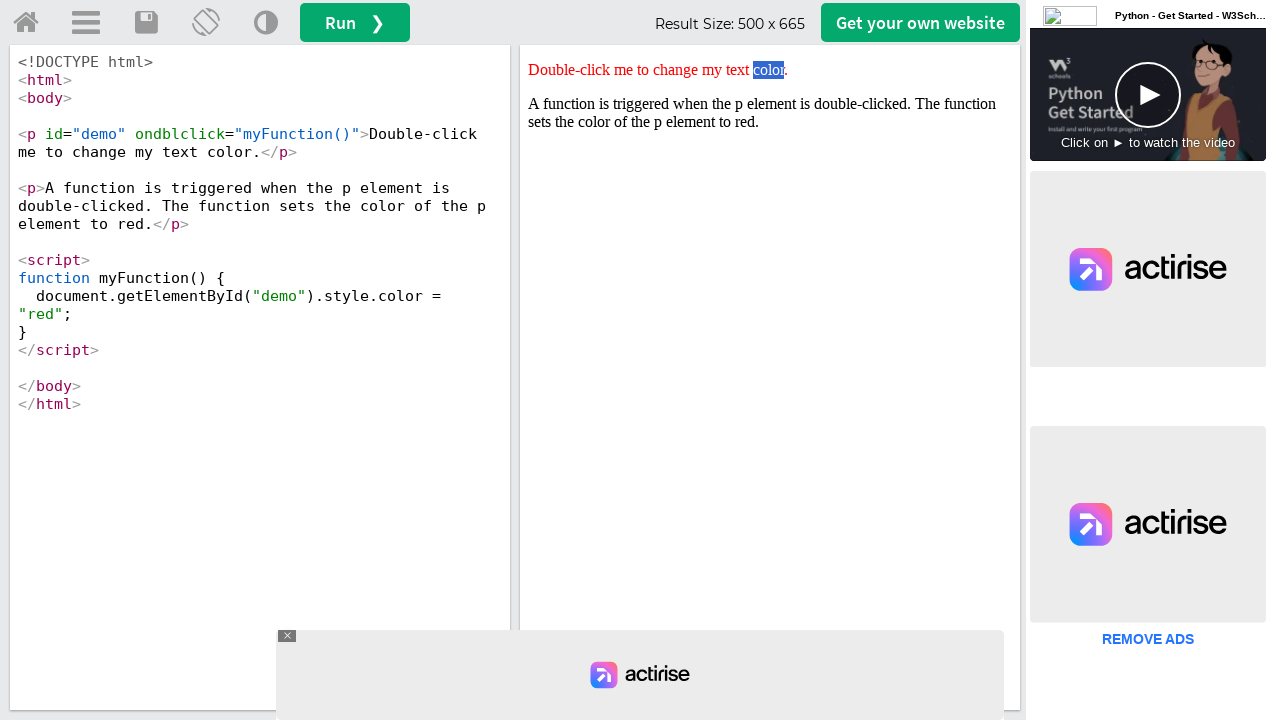